Solves a mathematical challenge by extracting a value from an element attribute, calculating the result, and submitting a form with checkbox and radio button selections

Starting URL: http://suninjuly.github.io/get_attribute.html

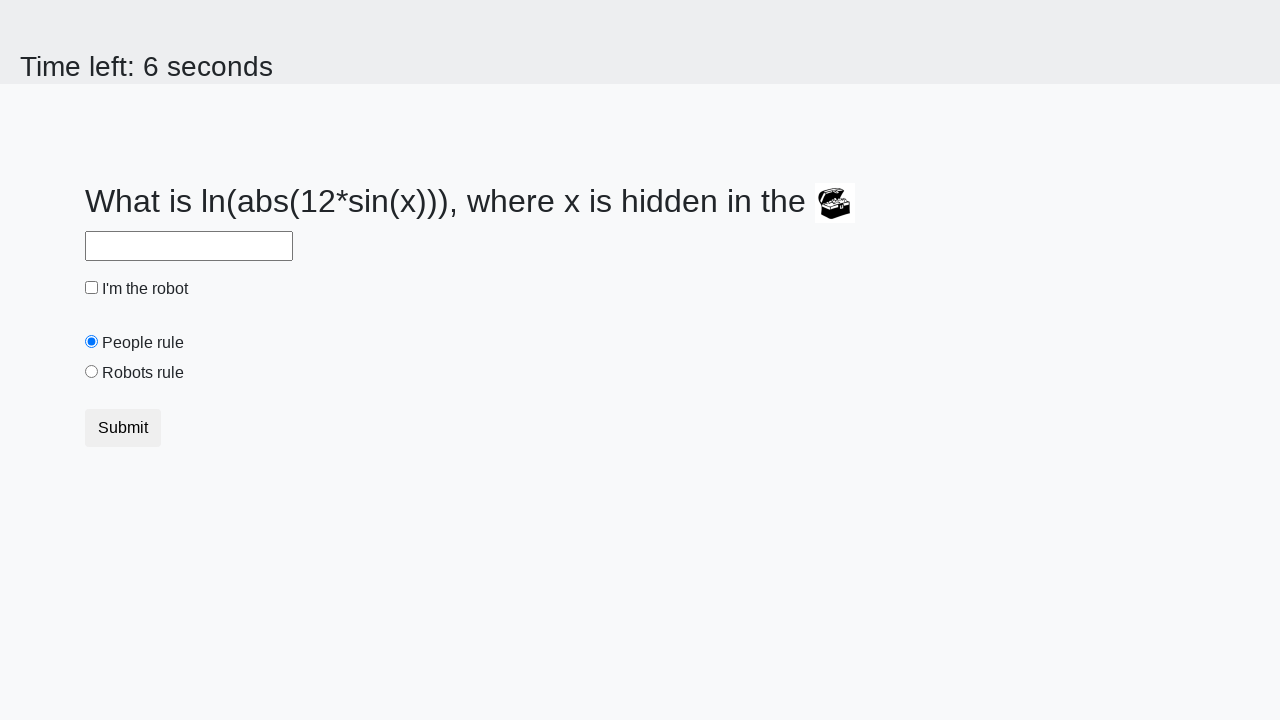

Extracted valuex attribute from treasure element
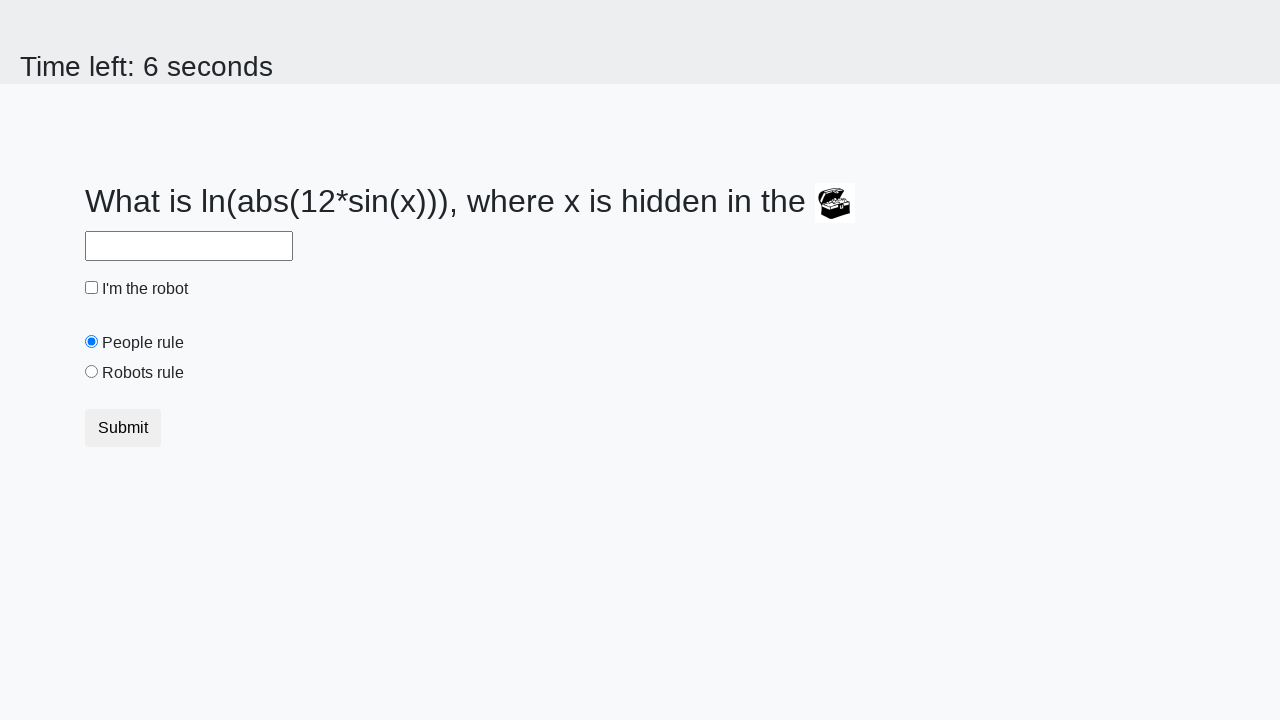

Calculated mathematical result using formula: log(abs(12 * sin(x)))
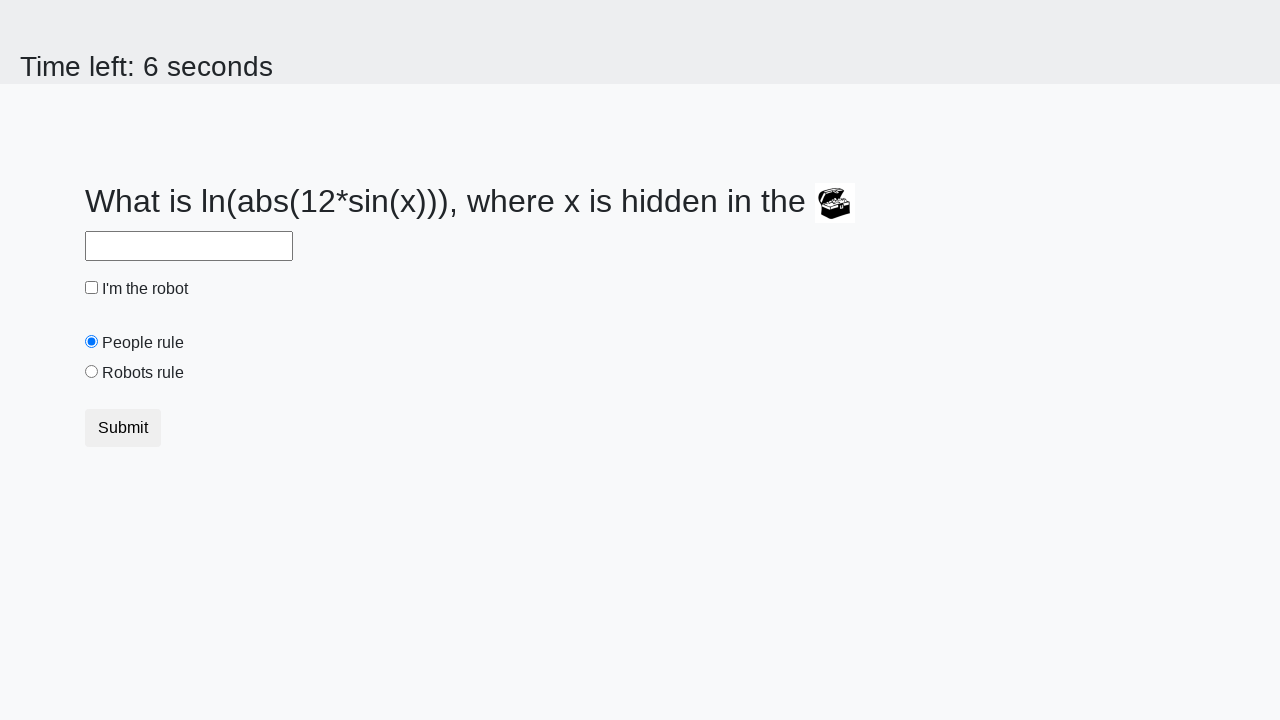

Filled answer field with calculated value on #answer
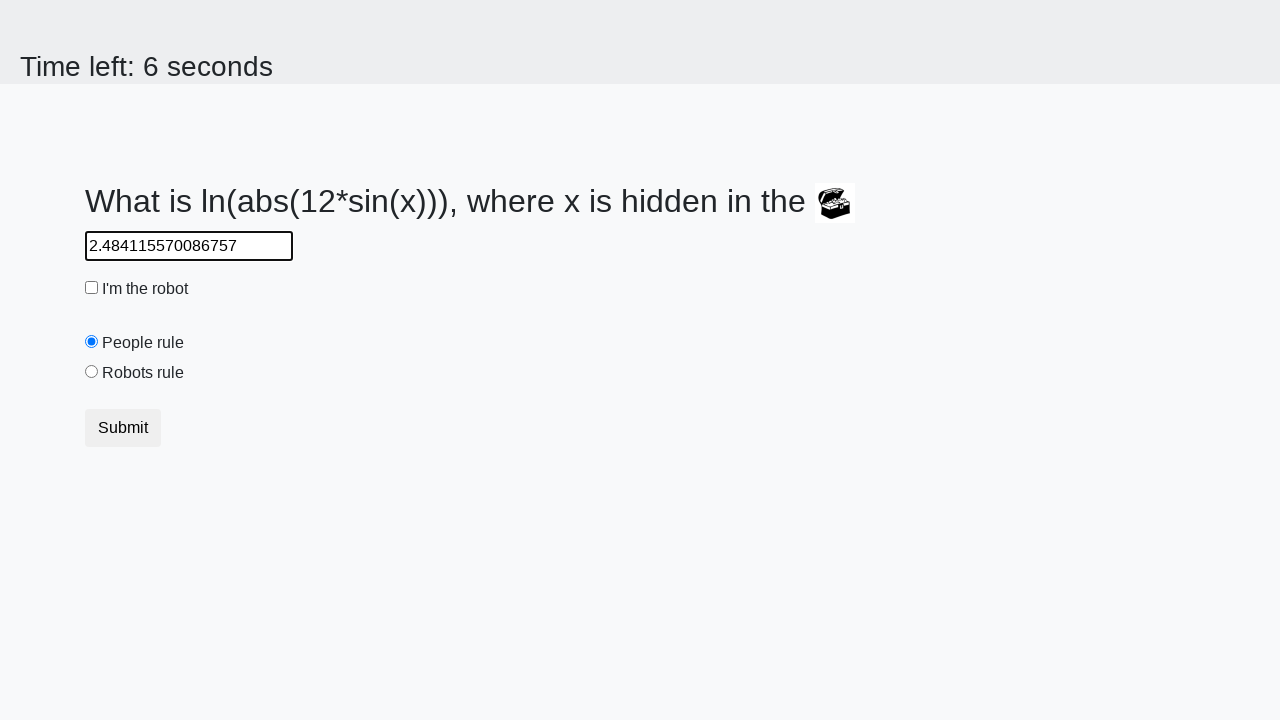

Clicked robot checkbox at (92, 288) on #robotCheckbox
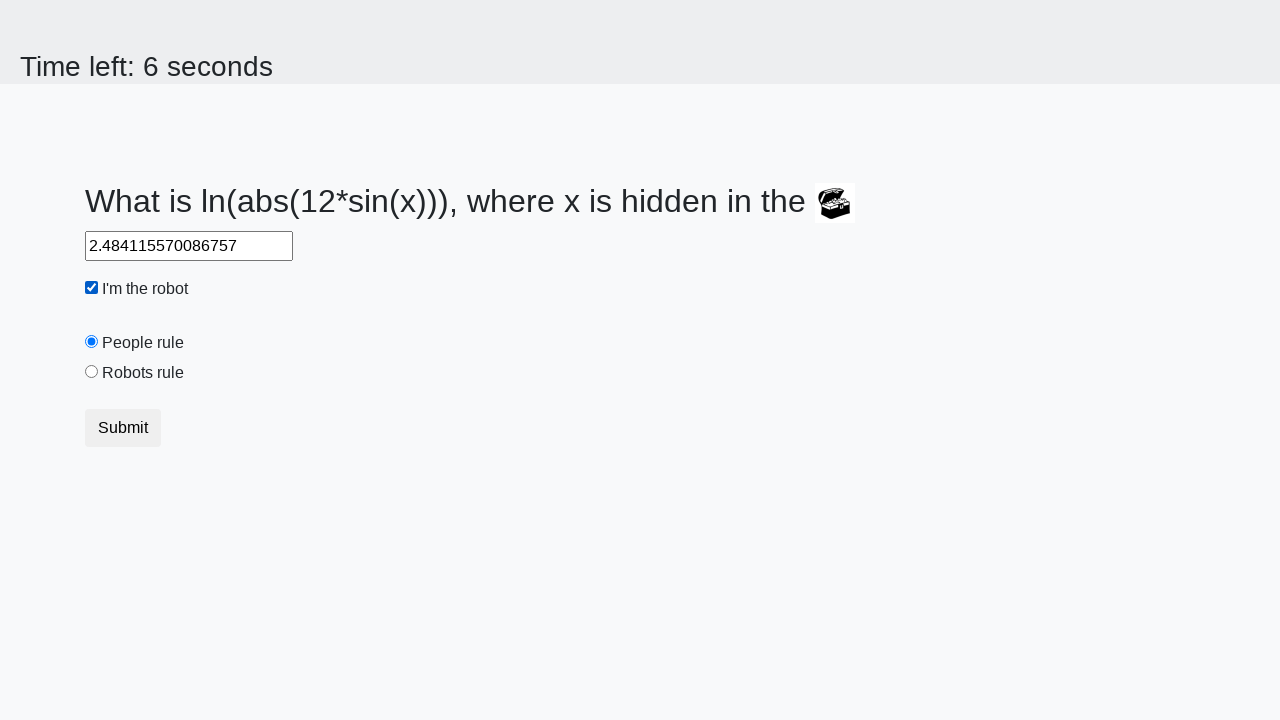

Clicked robots rule radio button at (92, 372) on #robotsRule
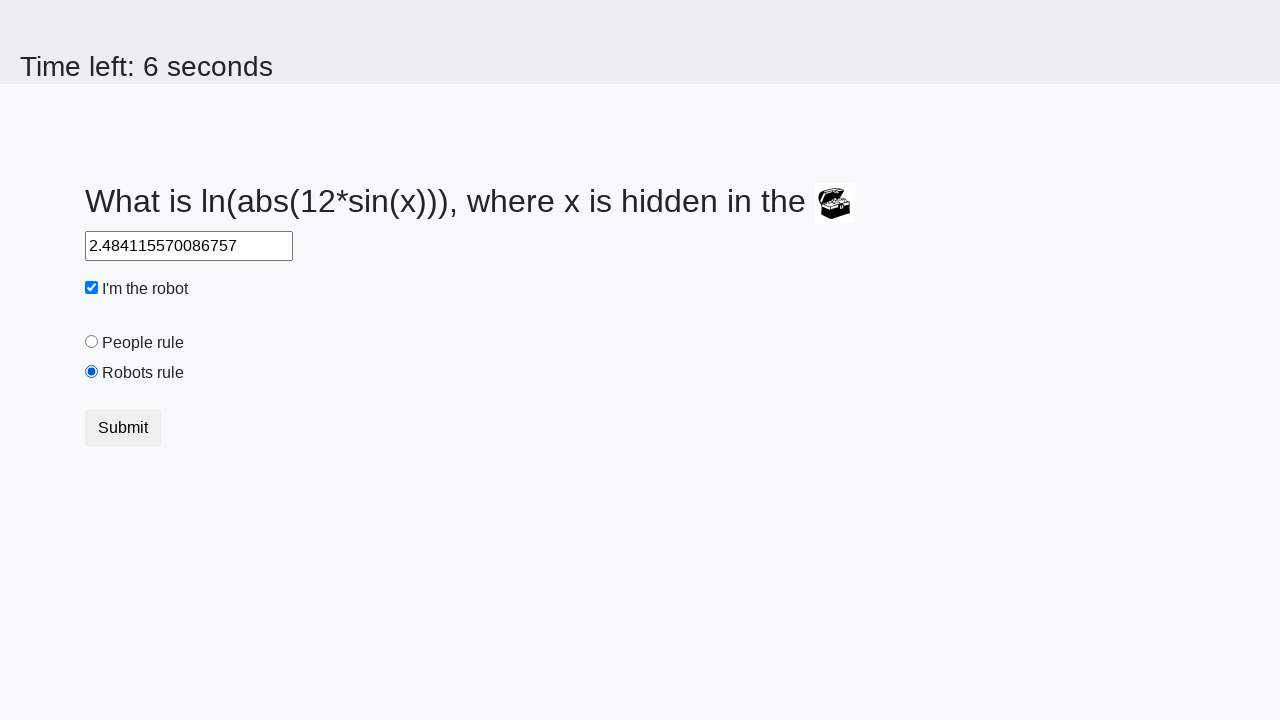

Clicked submit button to submit the form at (123, 428) on .btn
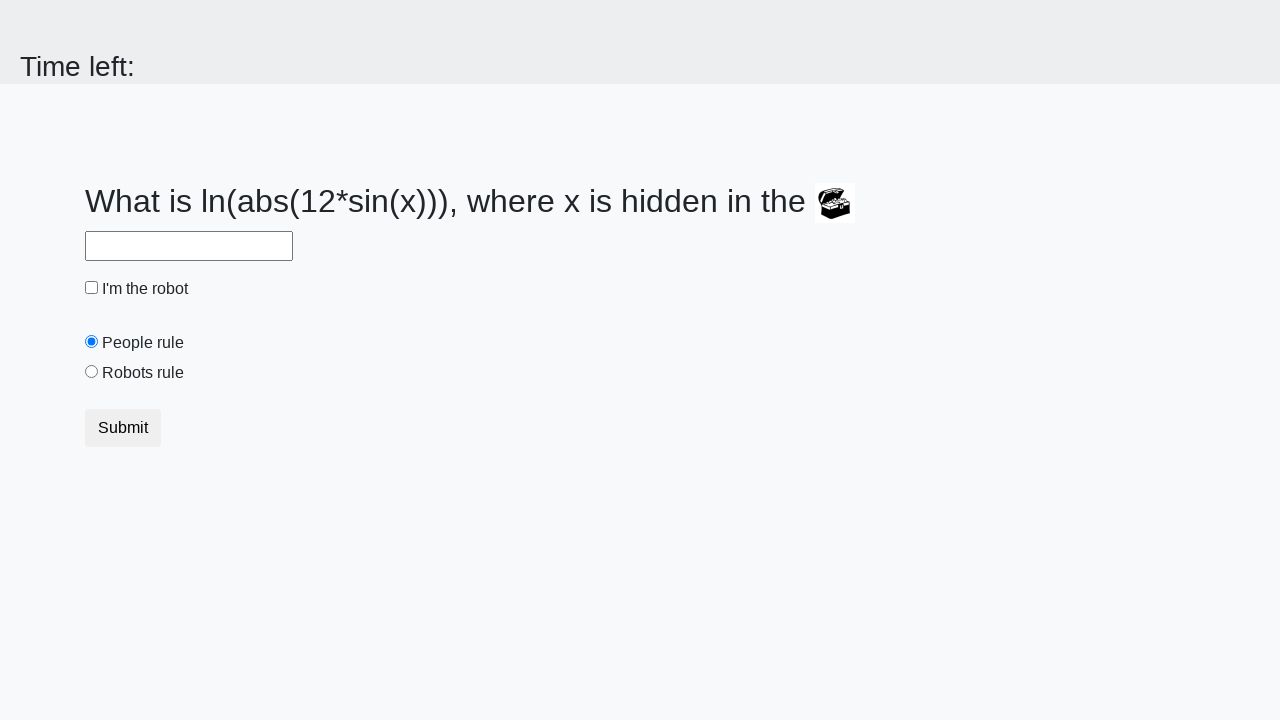

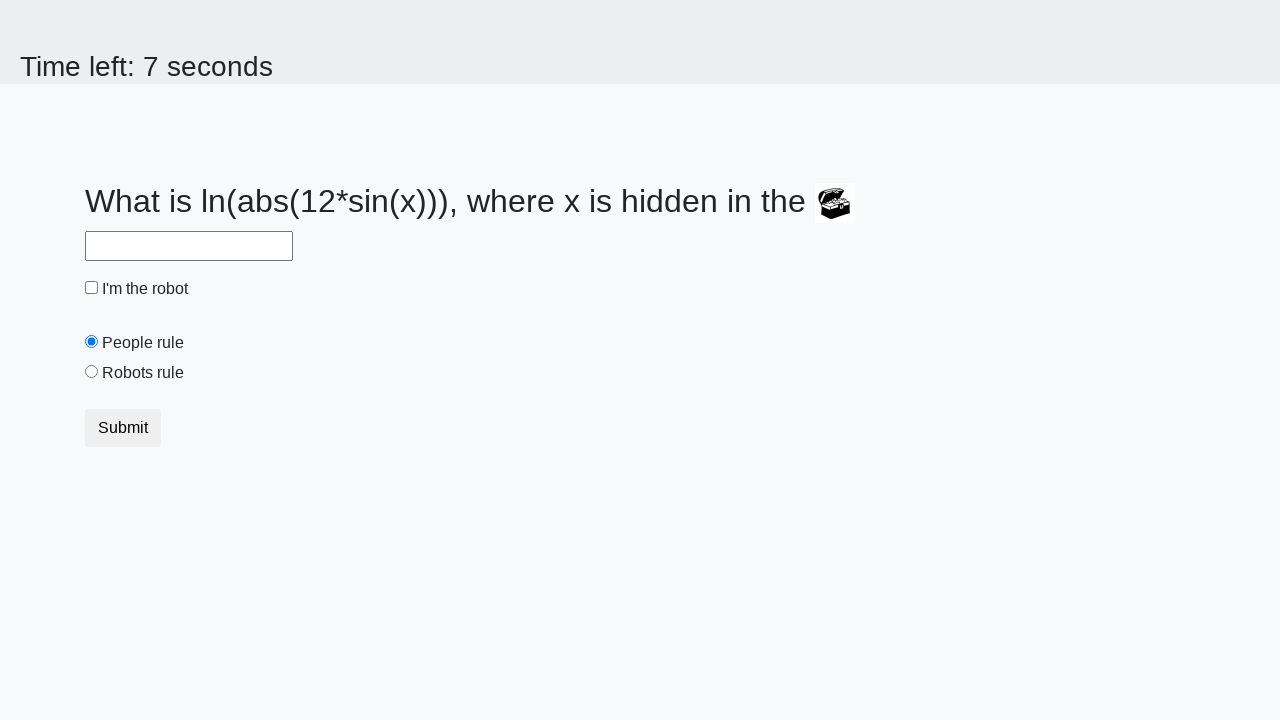